Tests slider interaction on a web application by locating a range input element and clicking on it to change its value.

Starting URL: https://tasostilsi.github.io/VESM

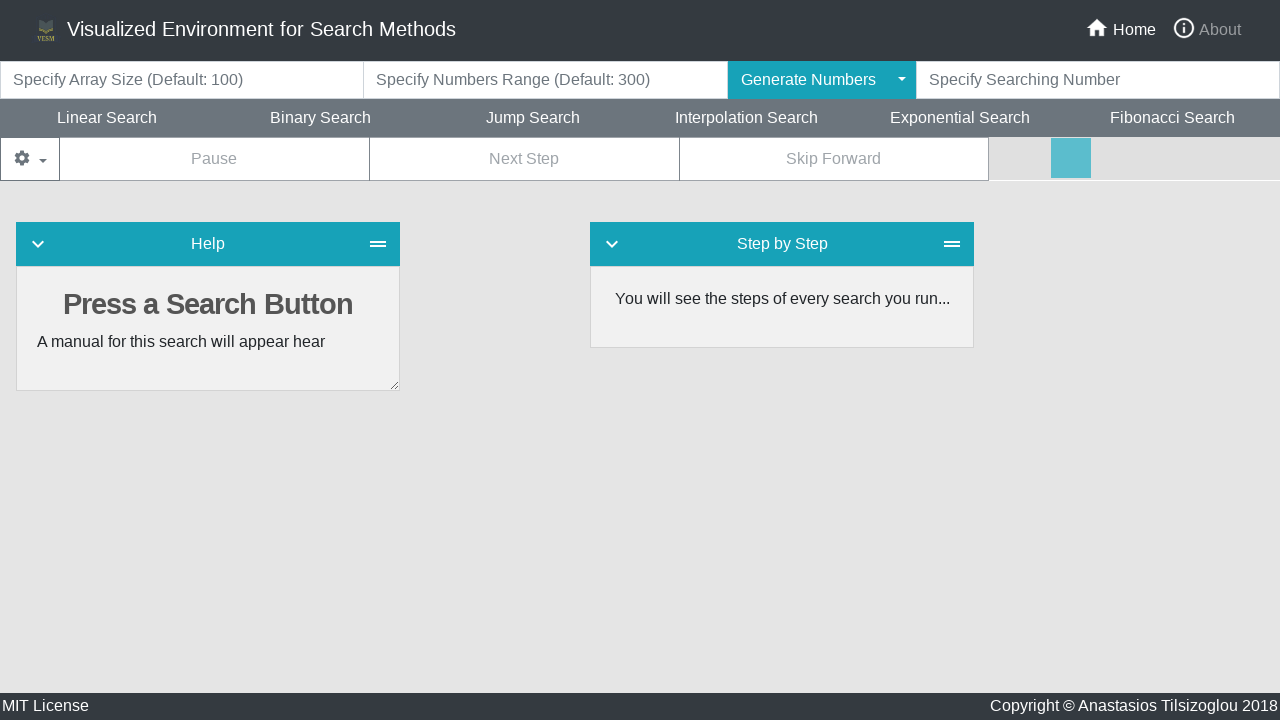

Waited for range input slider element to be visible
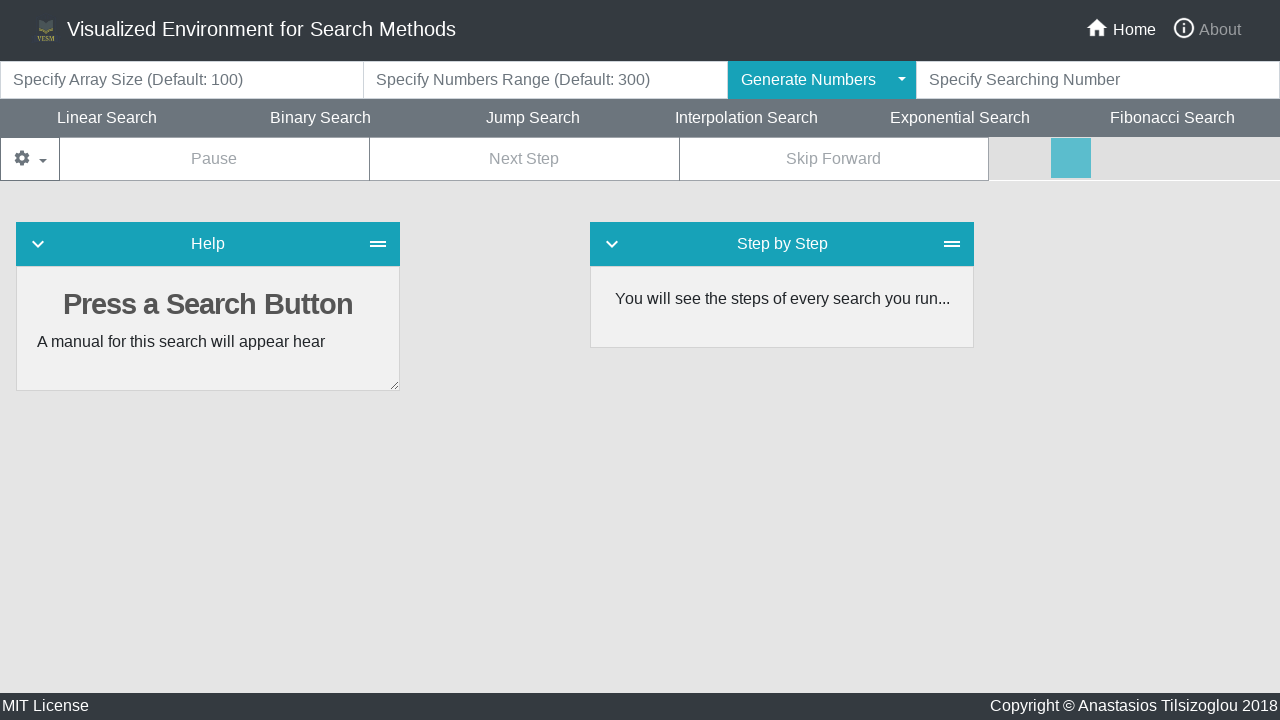

Located the range input slider element
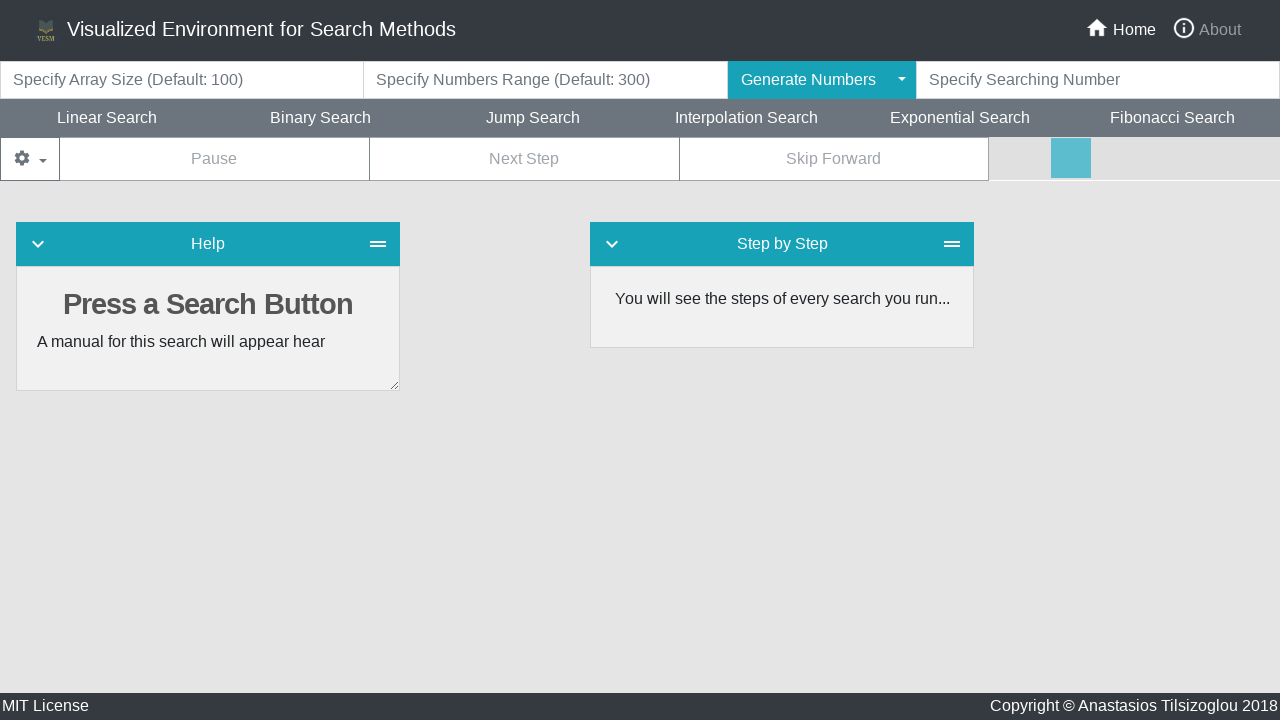

Clicked on the range input slider to change its value at (1135, 158) on #rangeinput
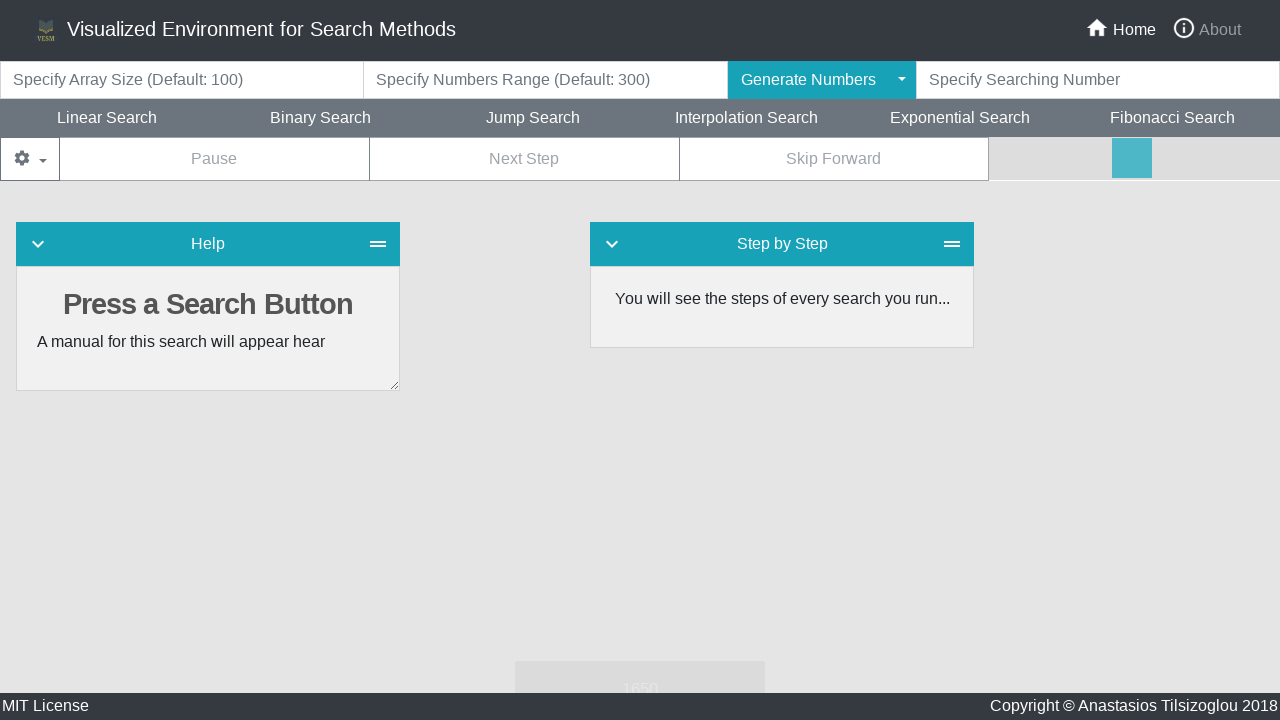

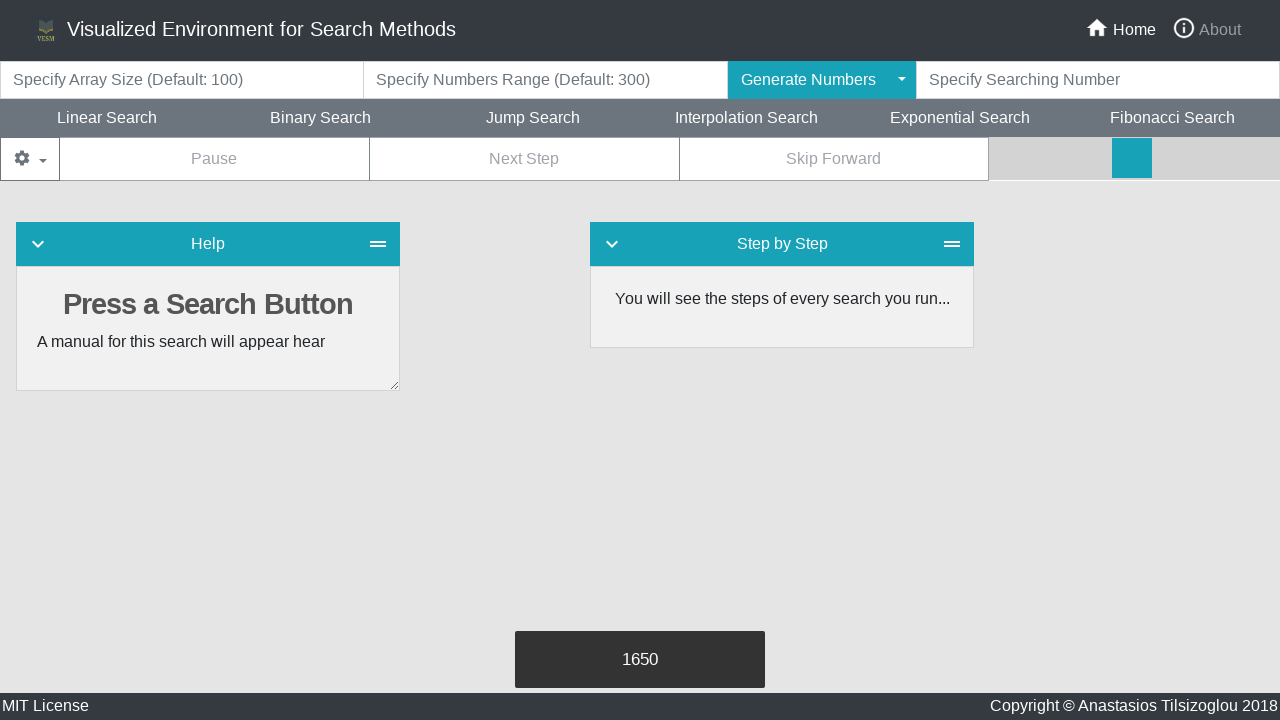